Tests JavaScript alert and confirm dialog handling by clicking buttons that trigger alerts, accepting them, and verifying the alert text

Starting URL: https://the-internet.herokuapp.com/javascript_alerts

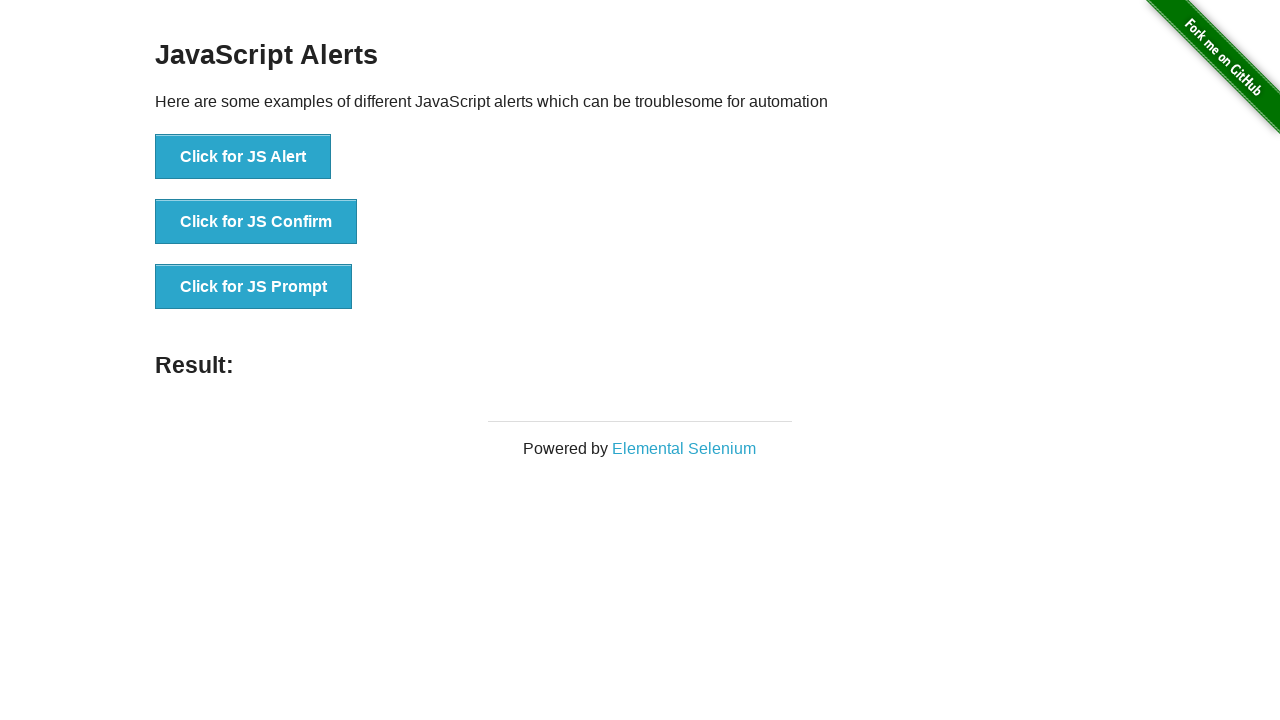

Clicked 'Click for JS Alert' button at (243, 157) on xpath=//button[text()='Click for JS Alert']
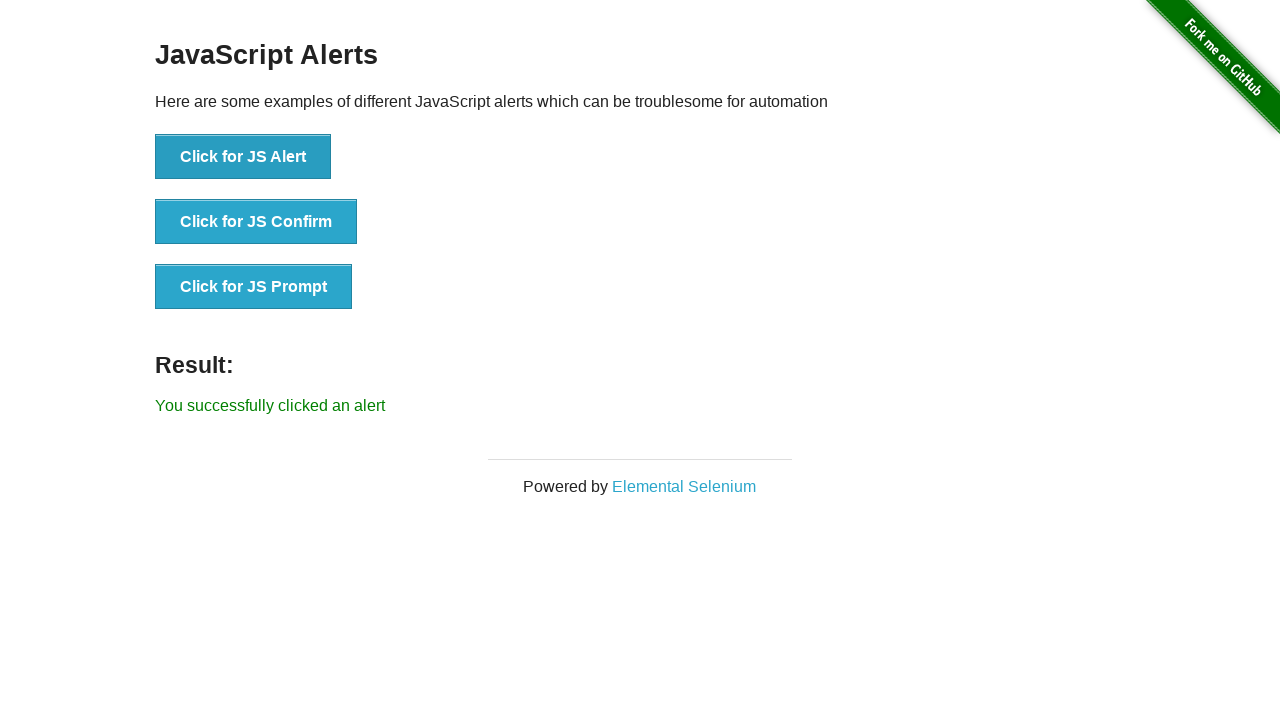

Set up dialog handler to accept alerts
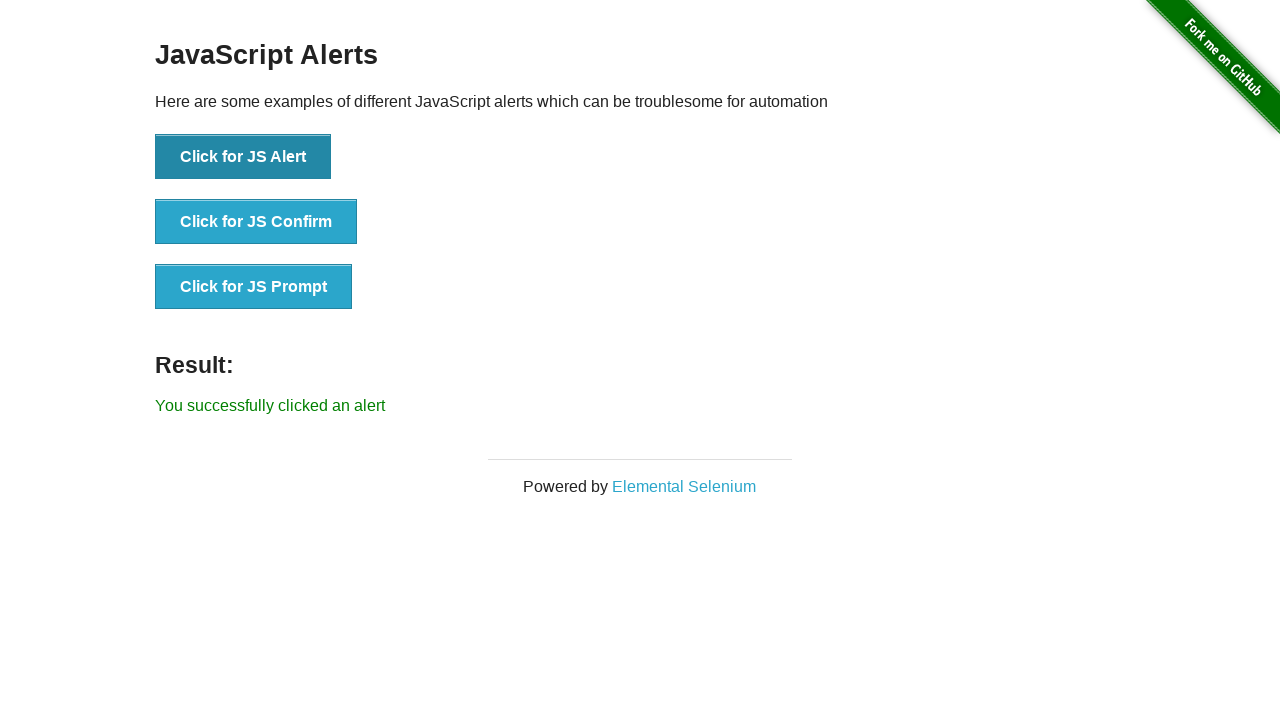

Clicked 'Click for JS Alert' button to trigger alert at (243, 157) on xpath=//button[text()='Click for JS Alert']
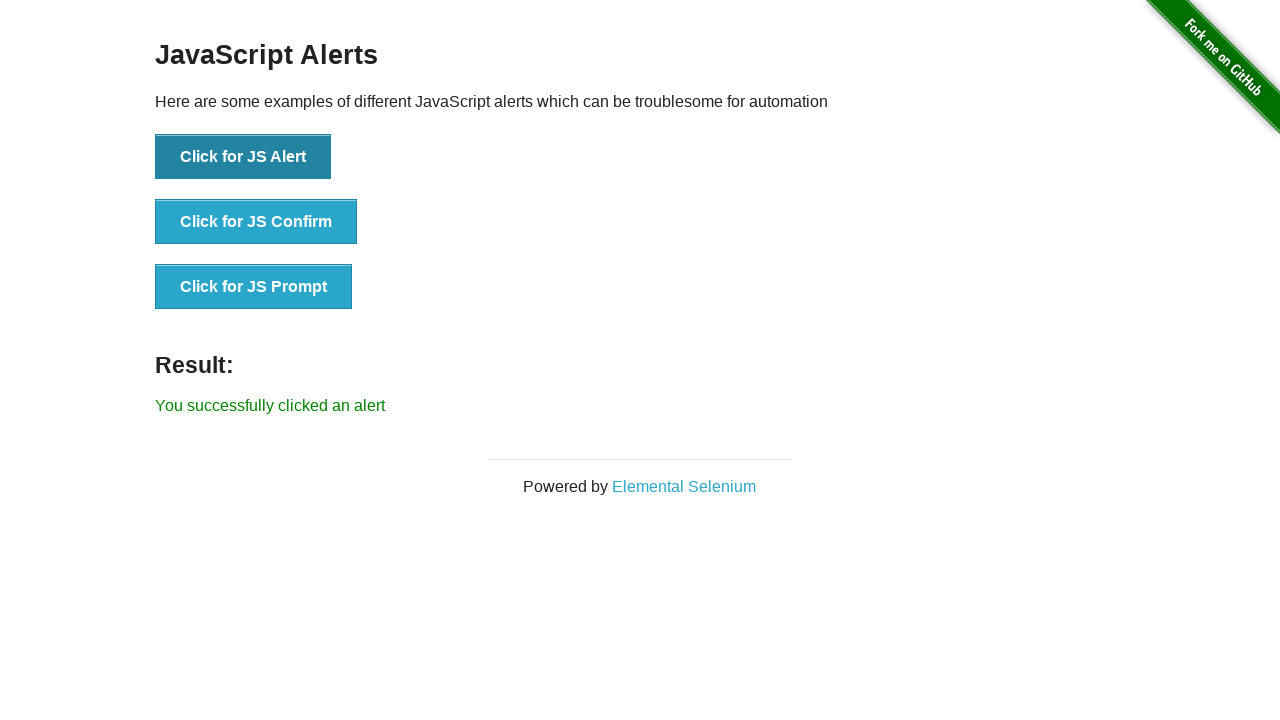

Waited for alert dialog to be handled
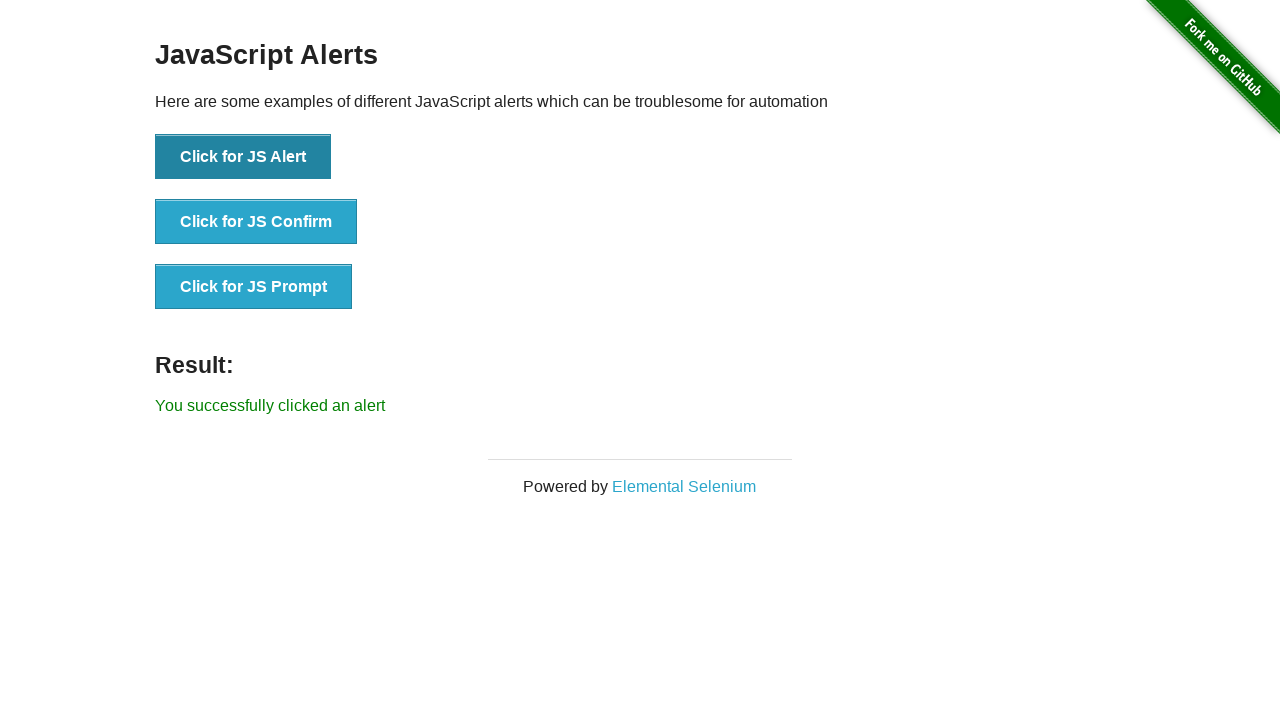

Clicked 'Click for JS Confirm' button at (256, 222) on xpath=//button[text()='Click for JS Confirm']
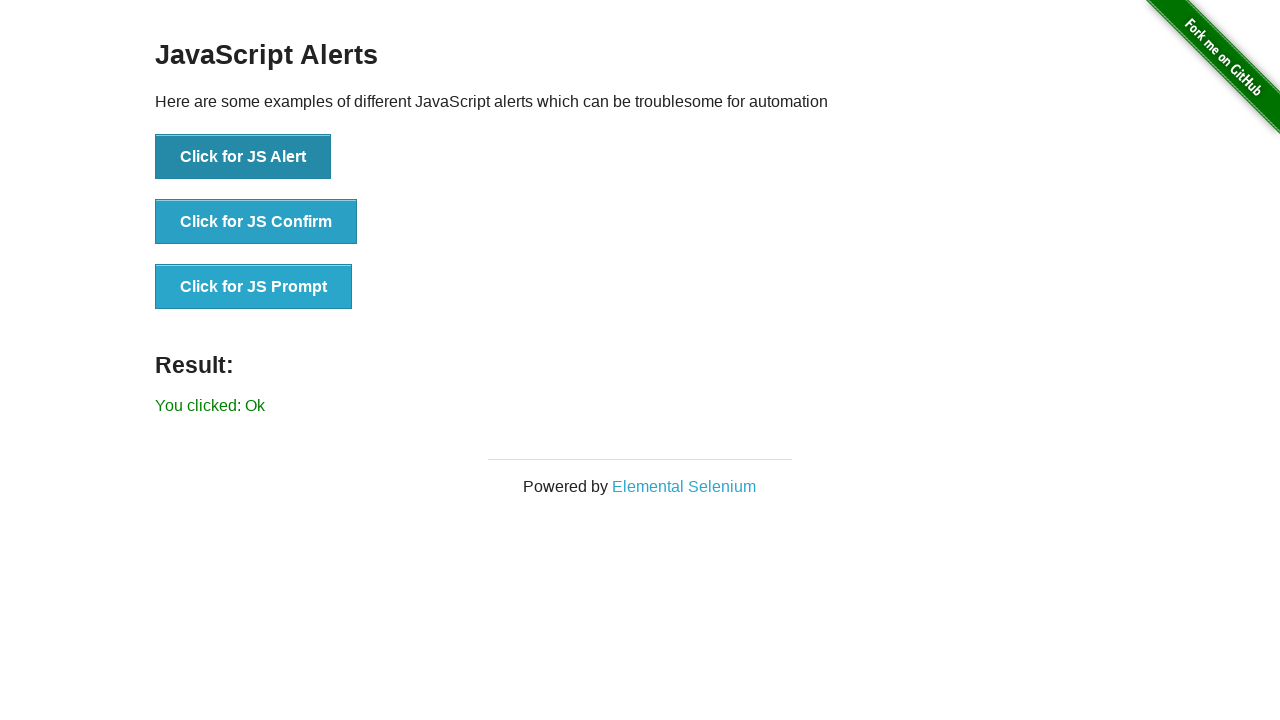

Waited for confirm dialog to be handled
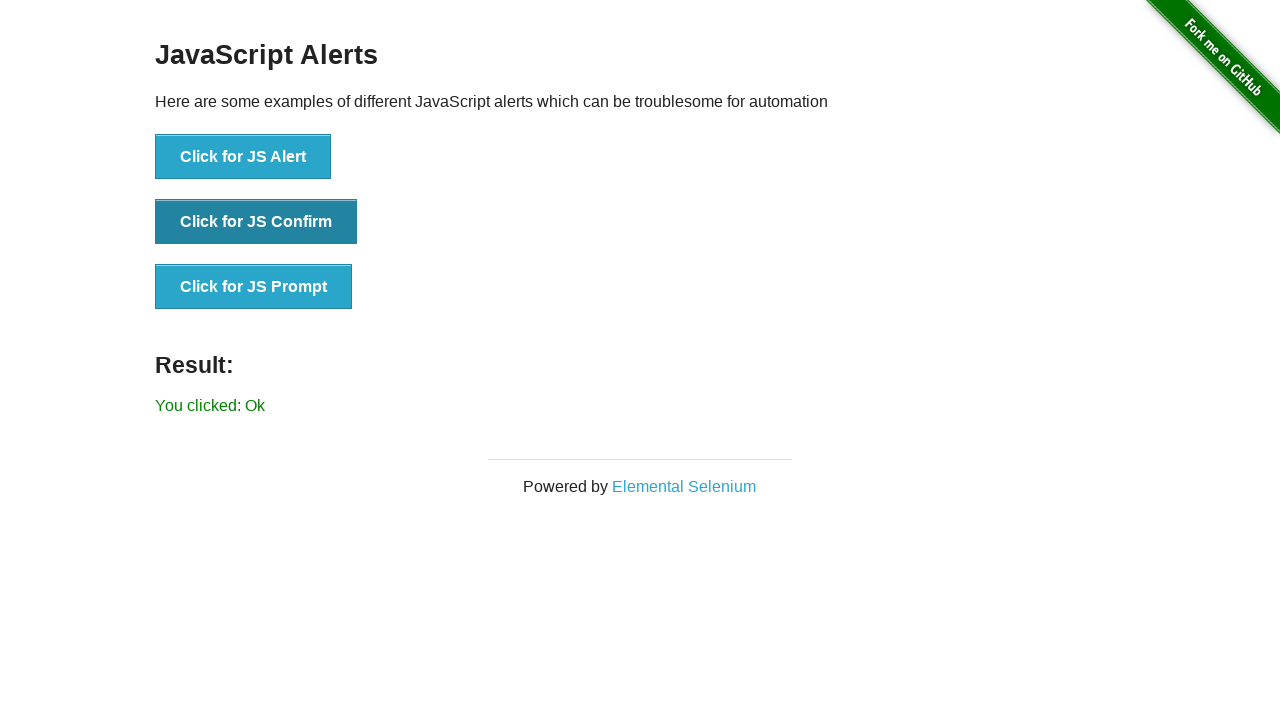

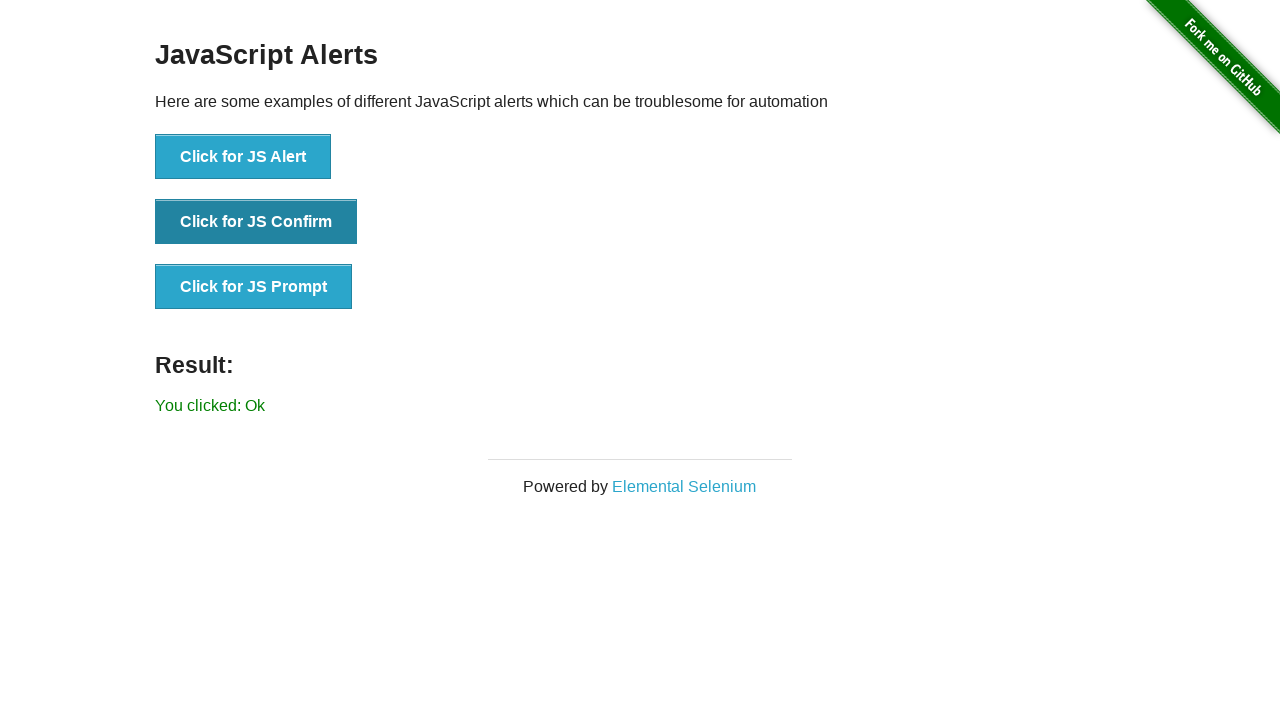